Tests window handling functionality by navigating to the windows example page, clicking to open a new window, switching between parent and child windows, and verifying content in each window

Starting URL: https://the-internet.herokuapp.com

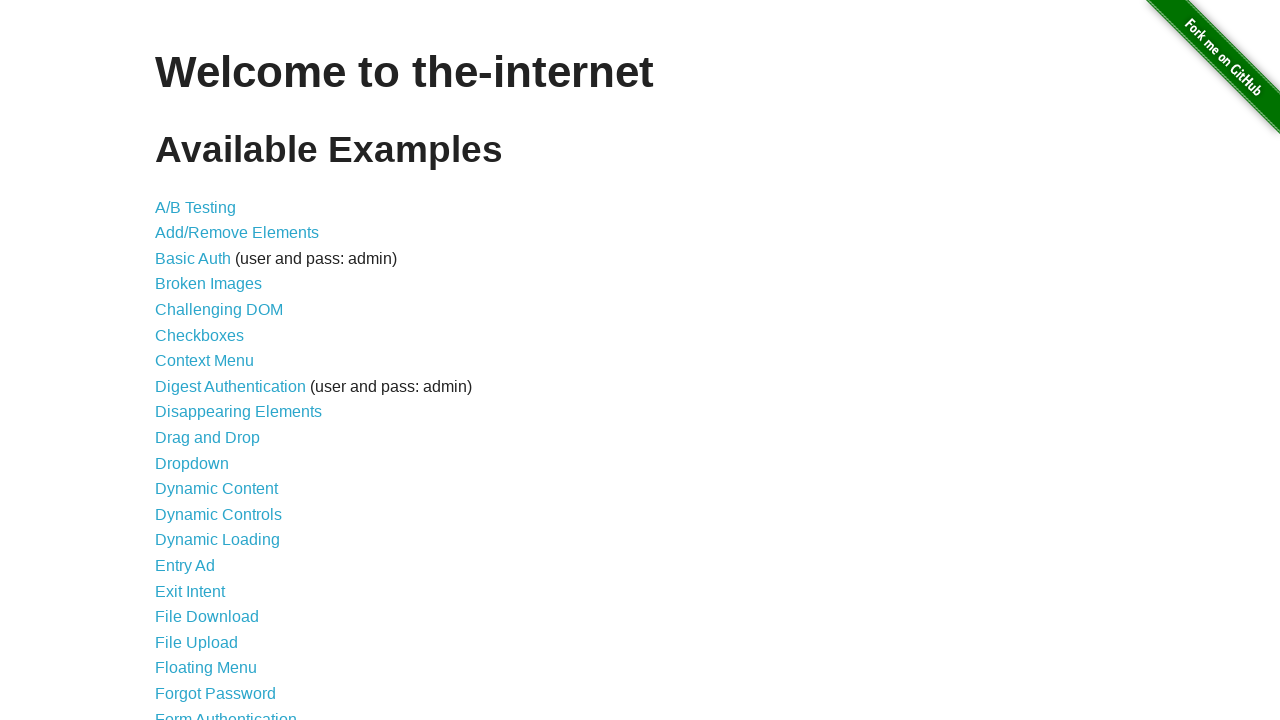

Clicked on Windows link to navigate to windows example page at (218, 369) on a[href='/windows']
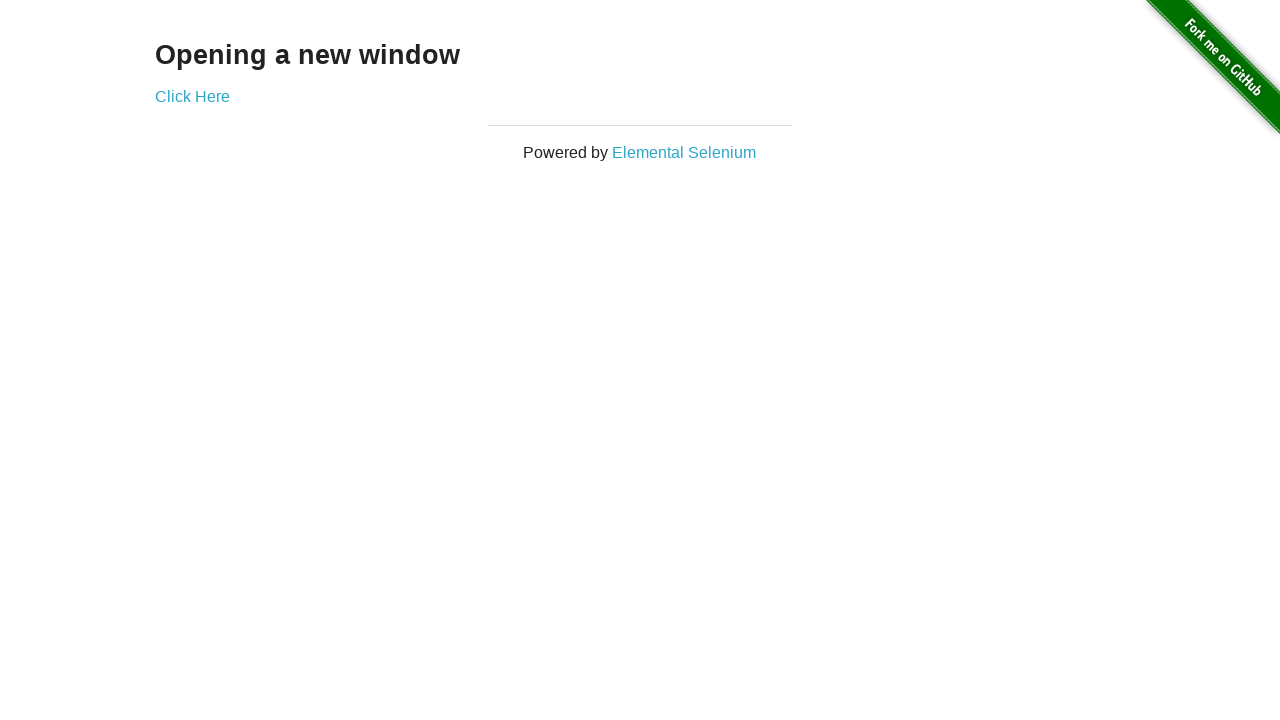

Clicked link to open a new window at (192, 96) on a[href='/windows/new']
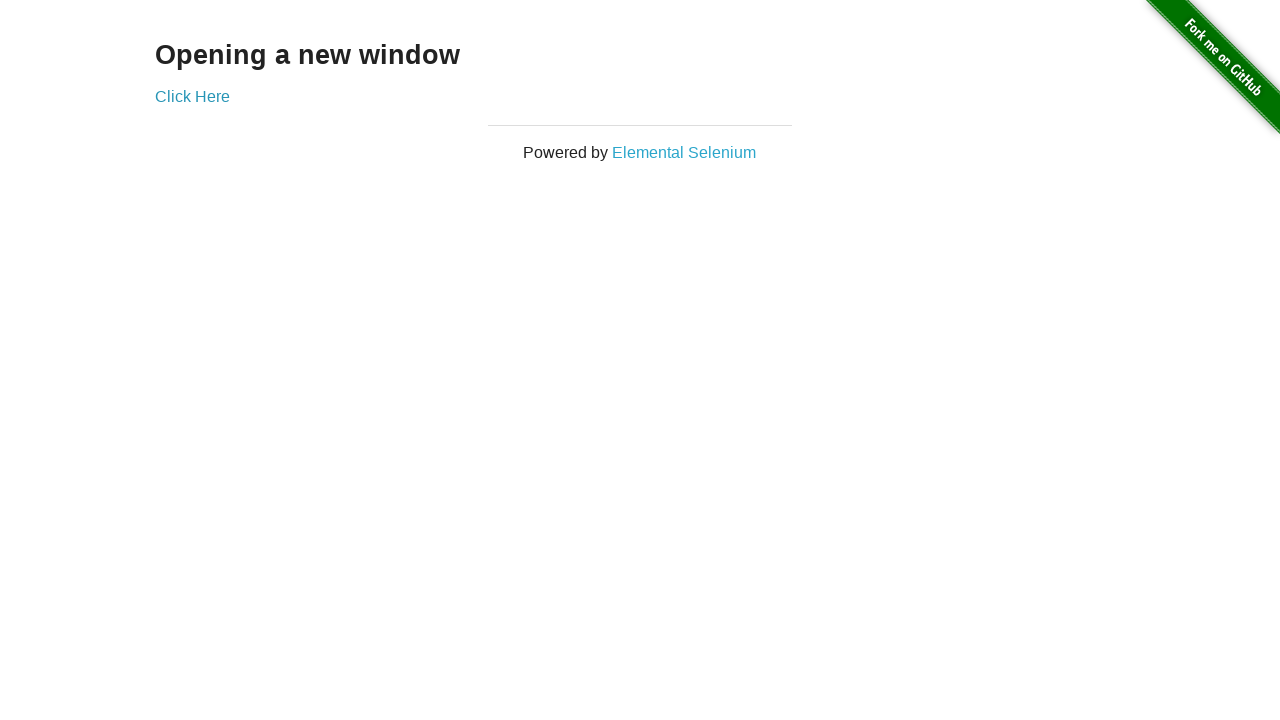

Obtained reference to the newly opened child window
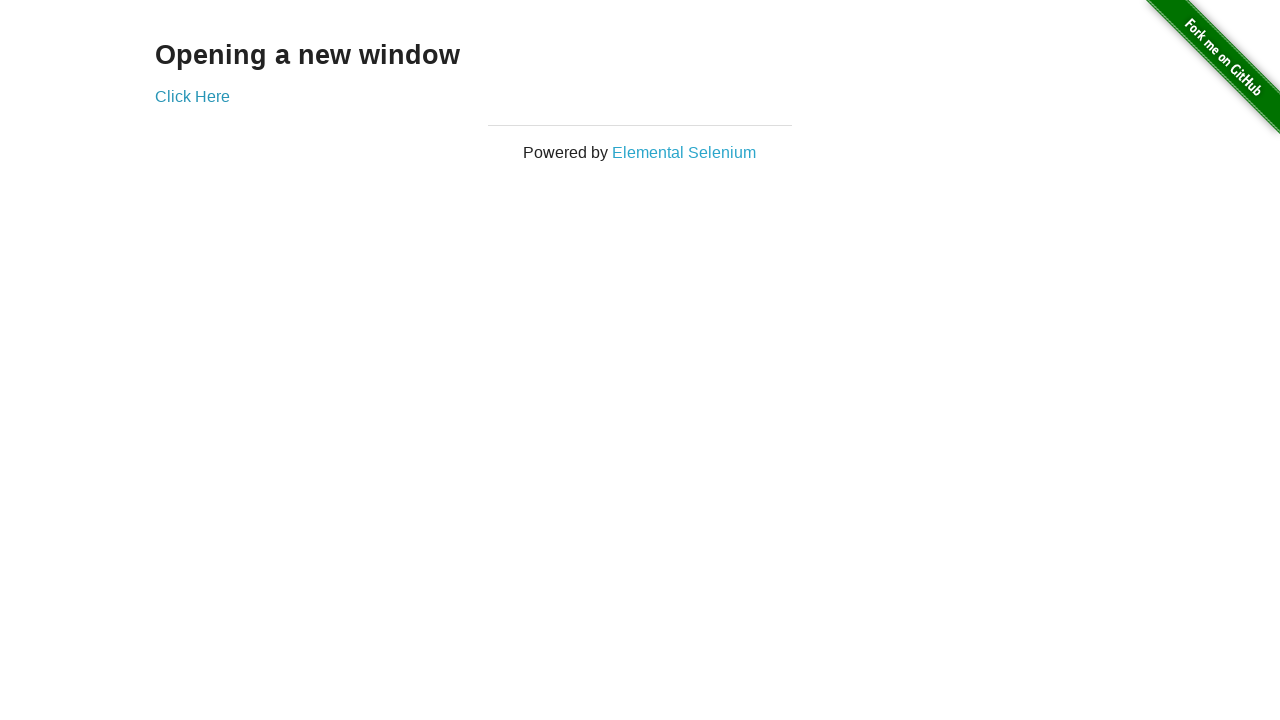

Child window content loaded and verified with h3 element
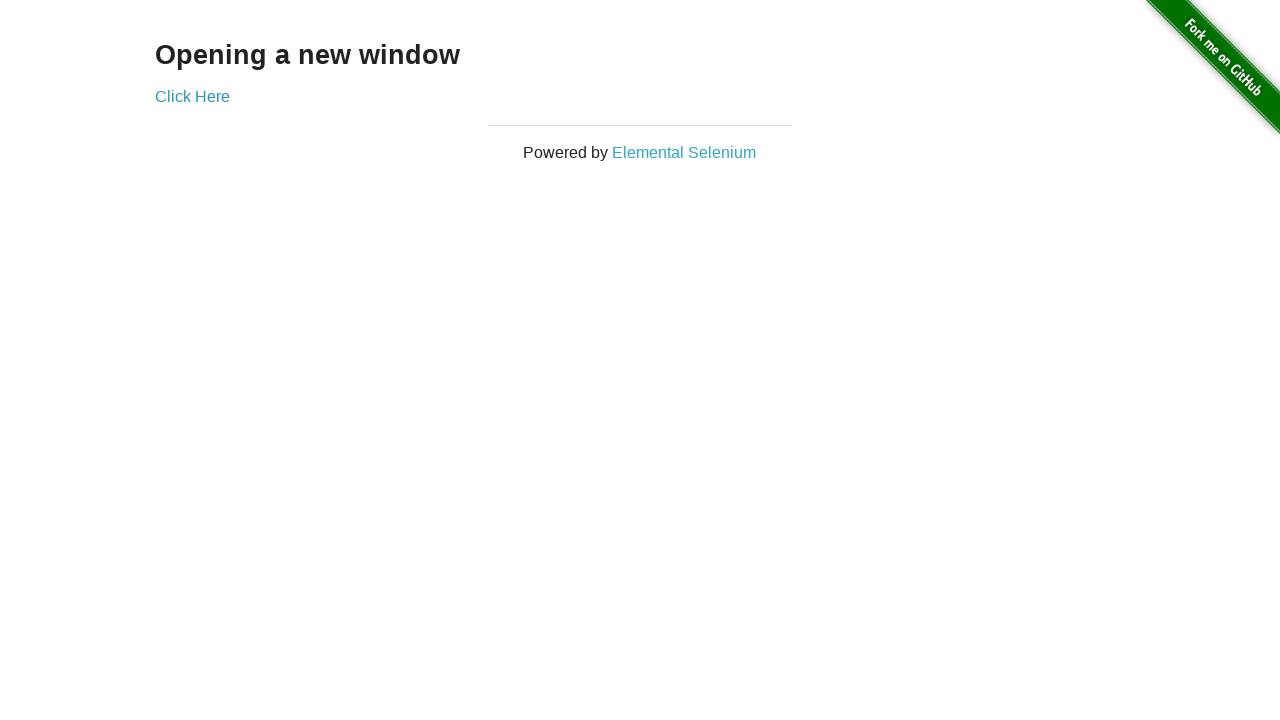

Retrieved text content from child window: 'New Window'
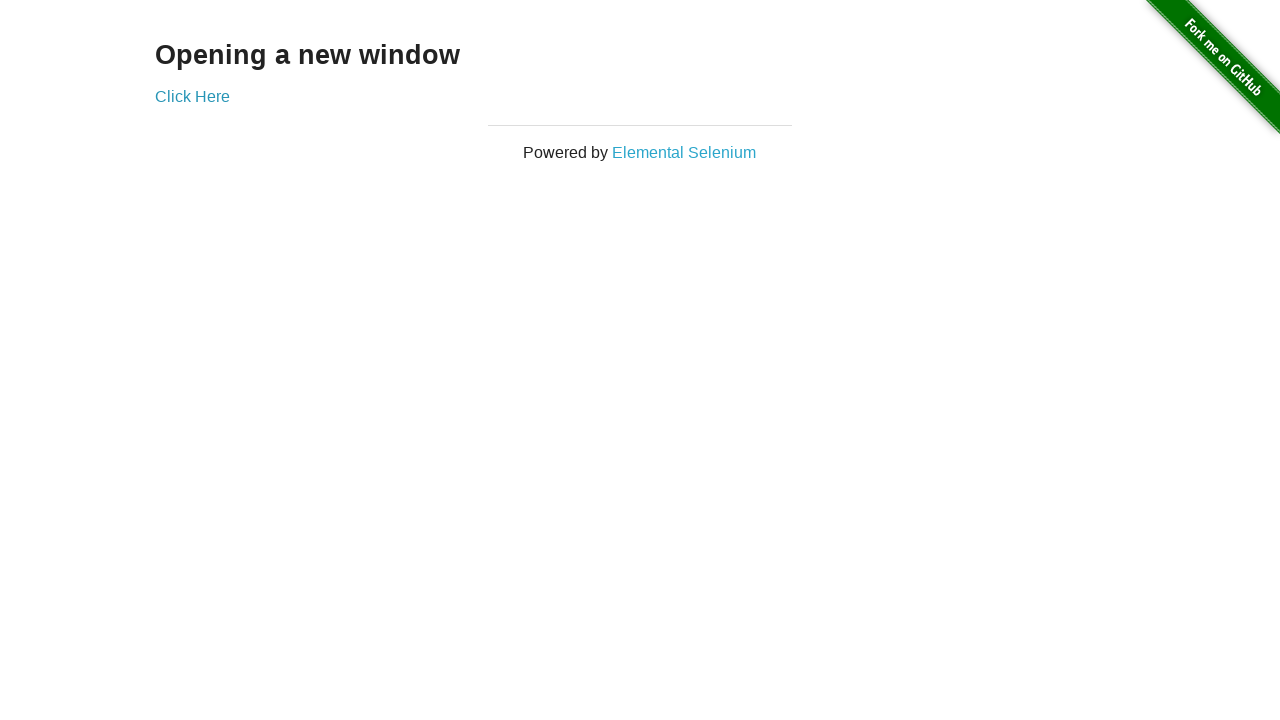

Switched focus back to parent window
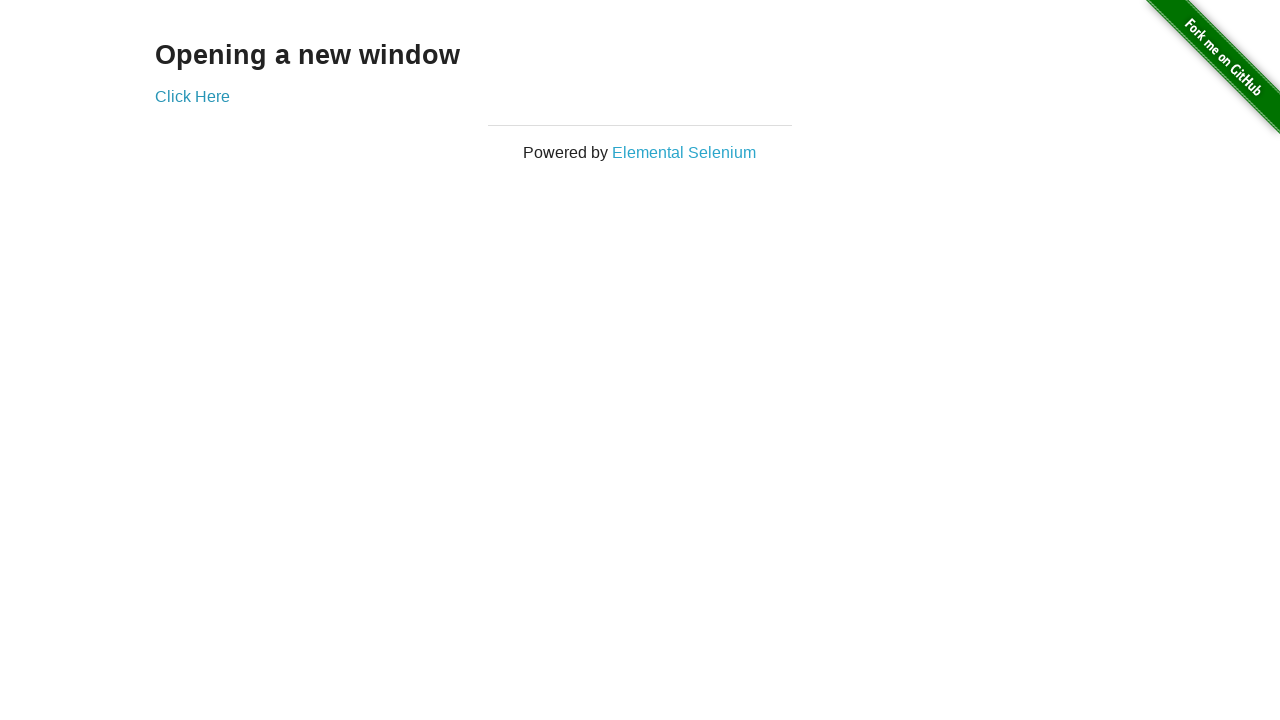

Retrieved text content from parent window: 'Opening a new window'
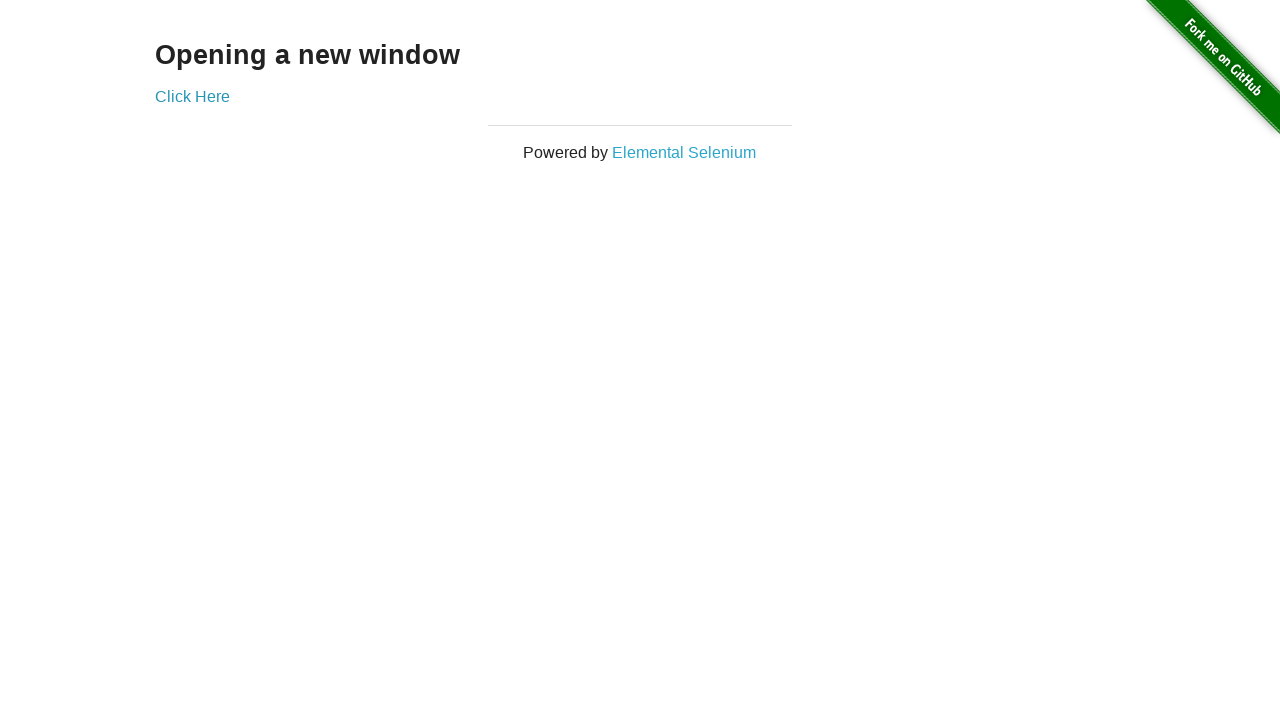

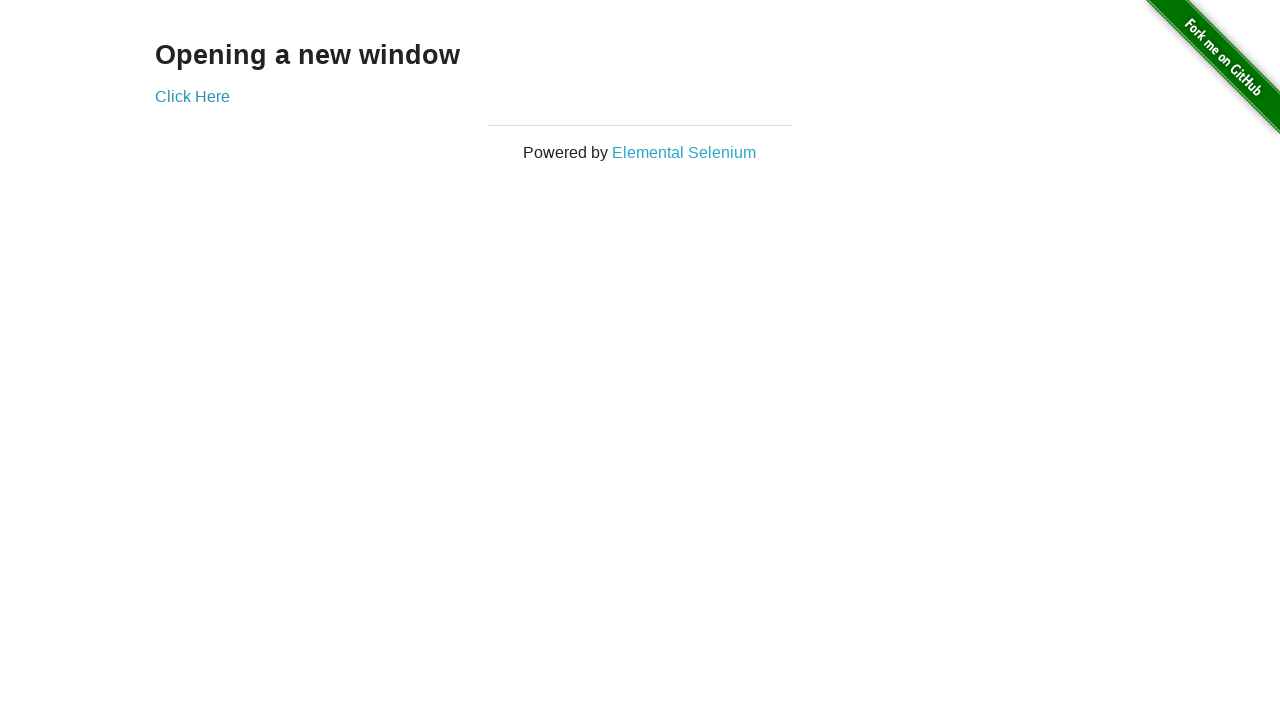